Tests that edits are saved when the input field loses focus (blur)

Starting URL: https://demo.playwright.dev/todomvc

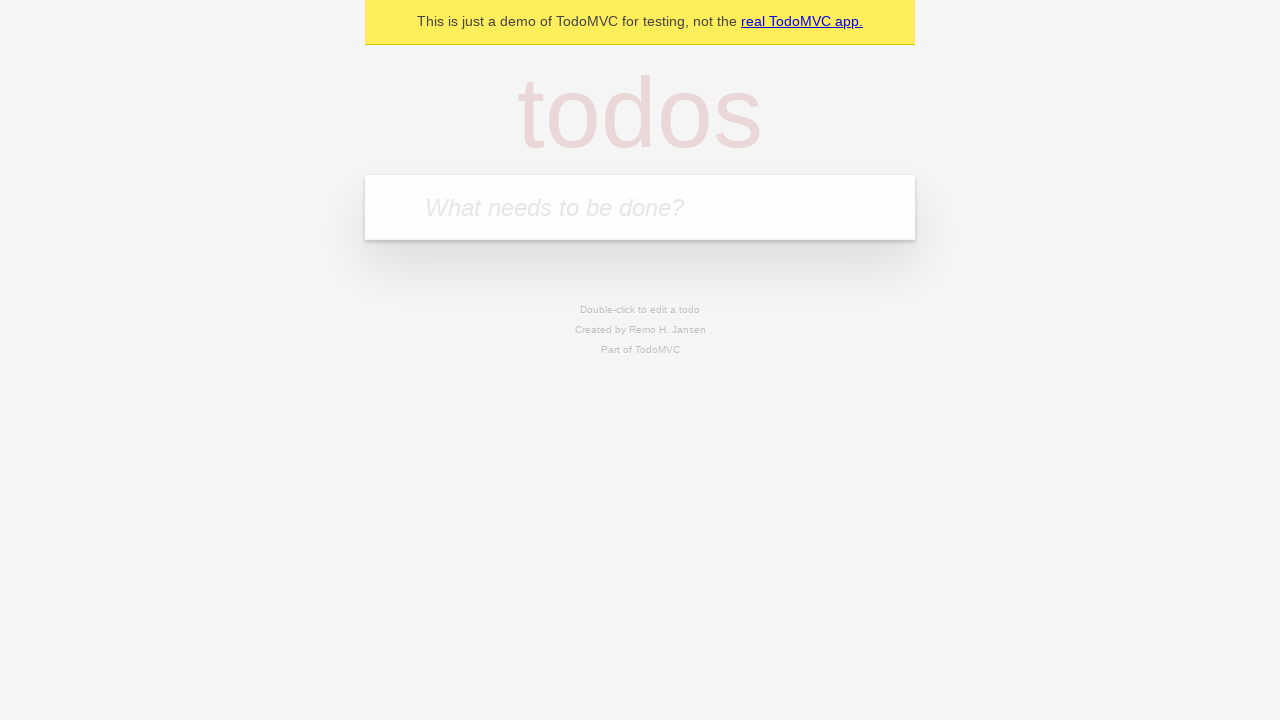

Filled new todo input with 'buy some cheese' on .new-todo
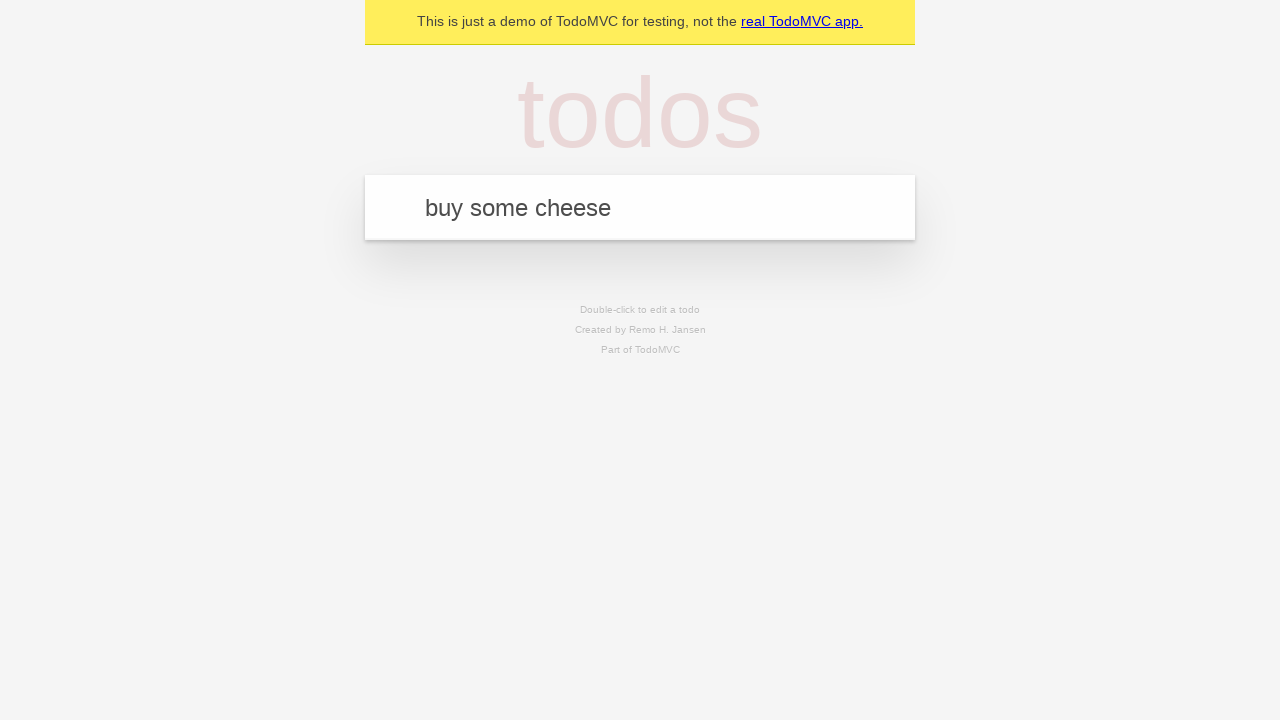

Pressed Enter to create first todo on .new-todo
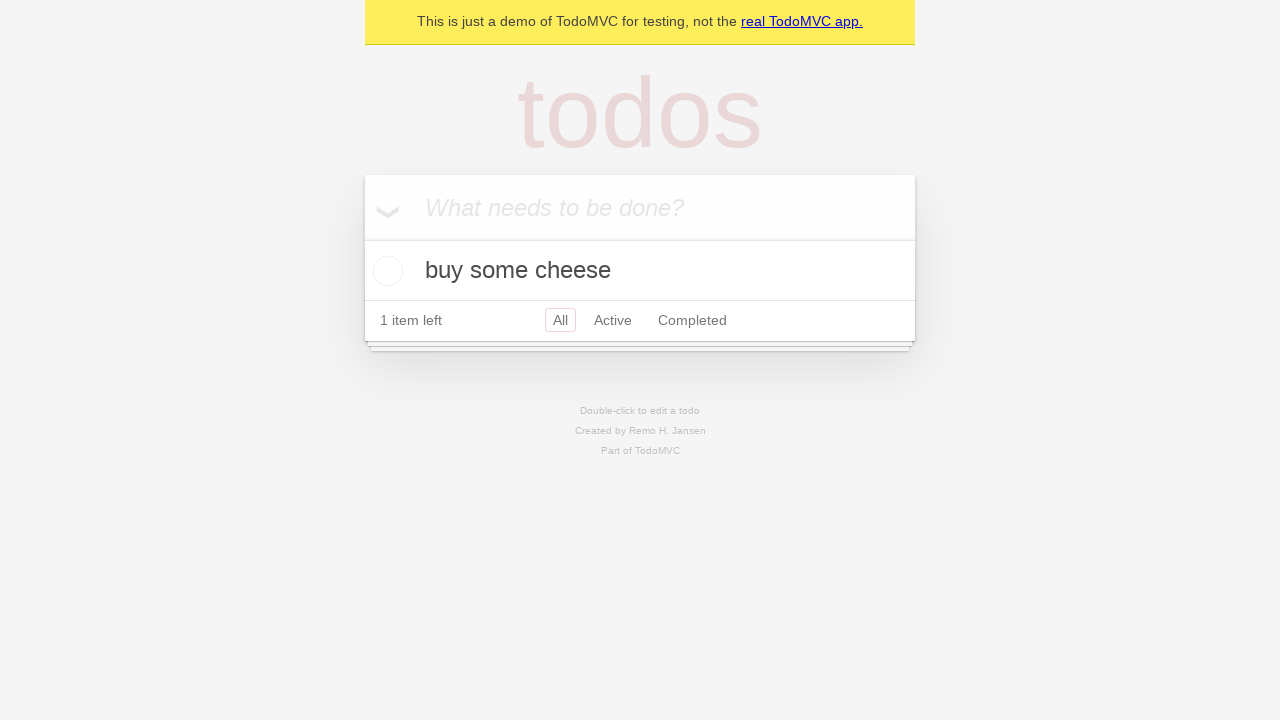

Filled new todo input with 'feed the cat' on .new-todo
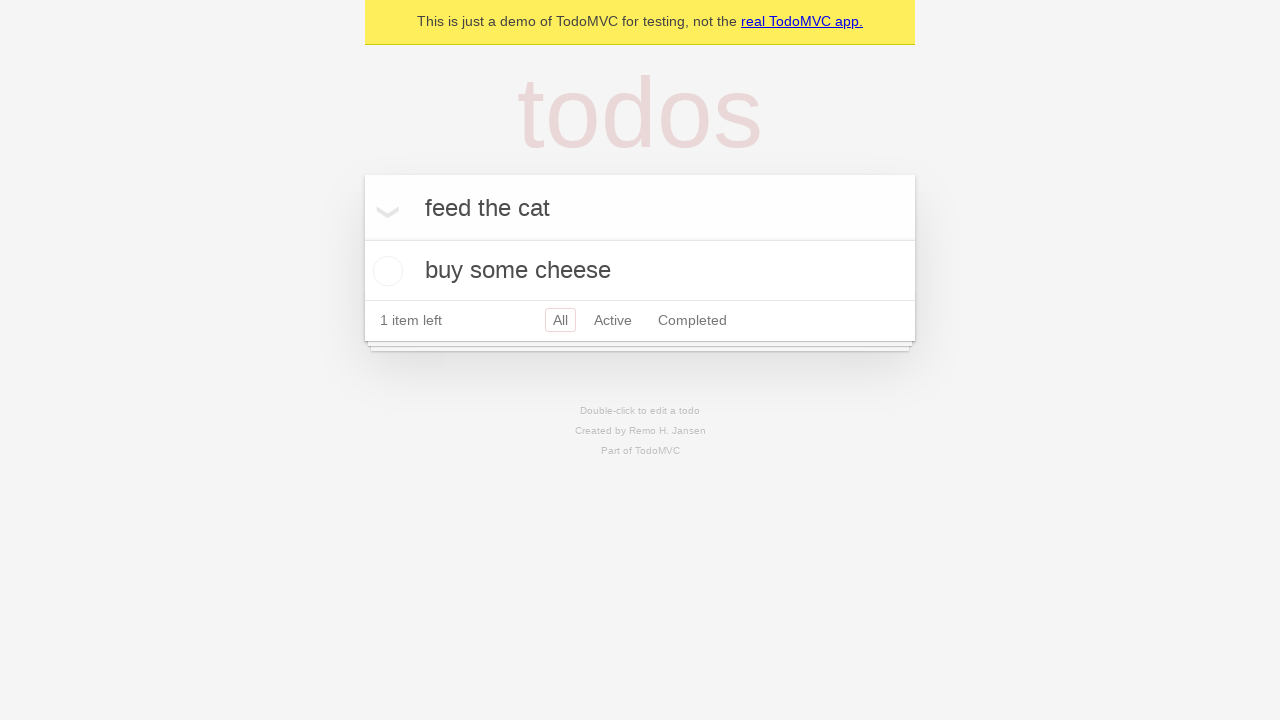

Pressed Enter to create second todo on .new-todo
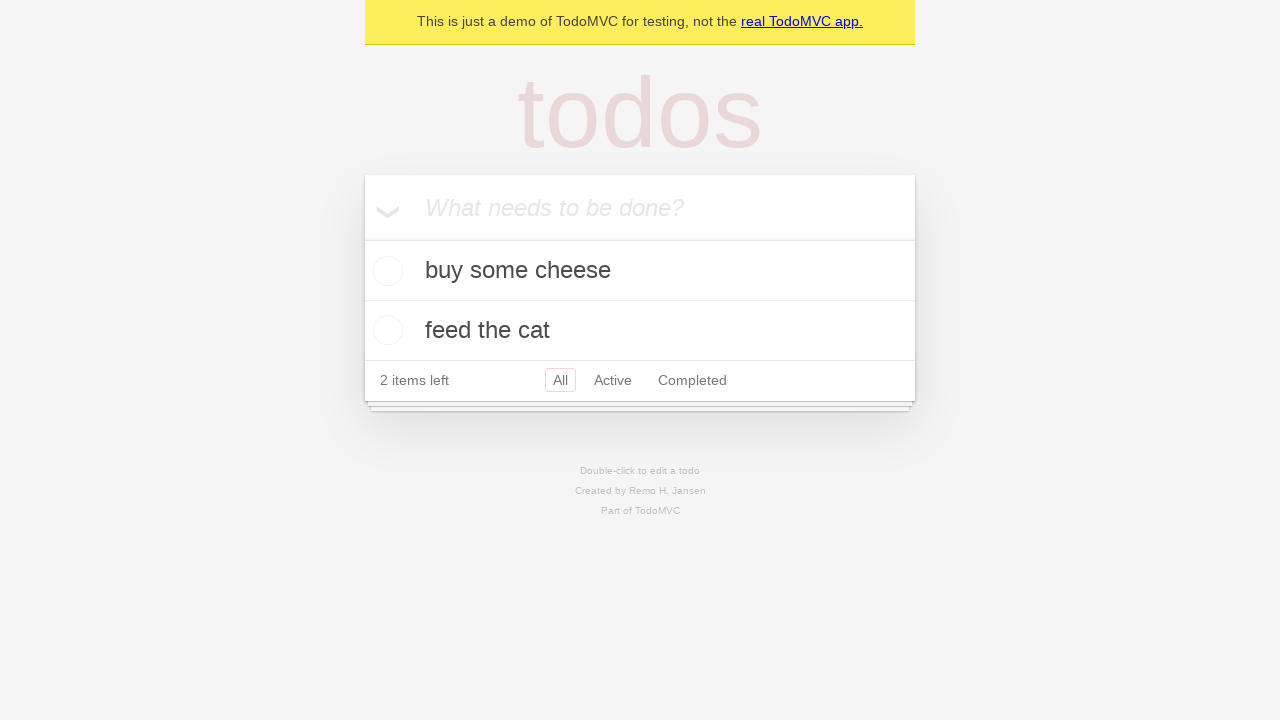

Filled new todo input with 'book a doctors appointment' on .new-todo
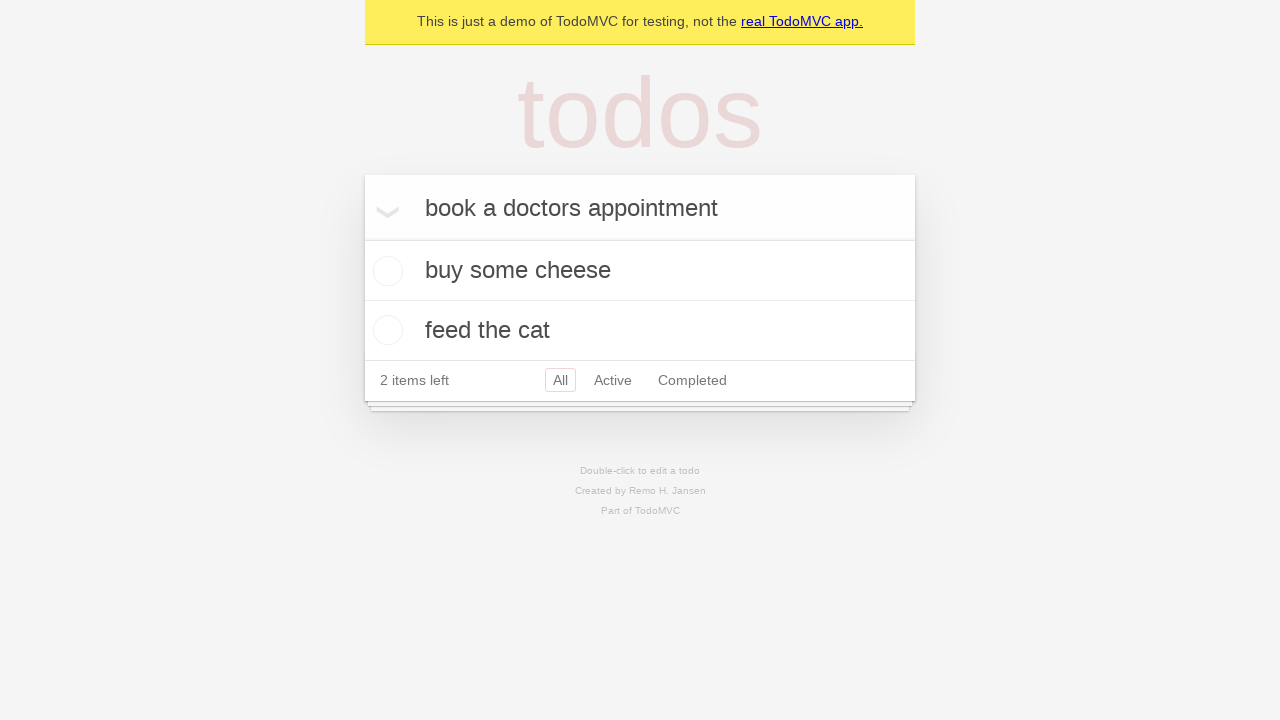

Pressed Enter to create third todo on .new-todo
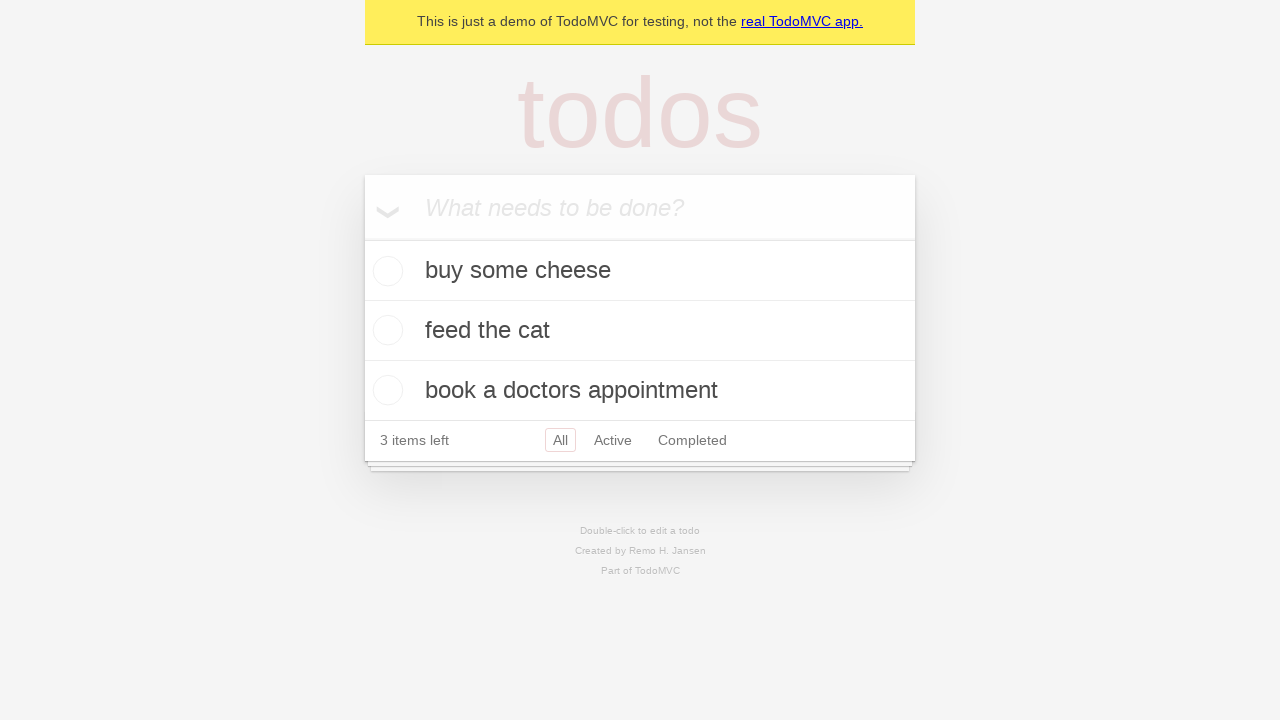

Waited for all three todos to load in the list
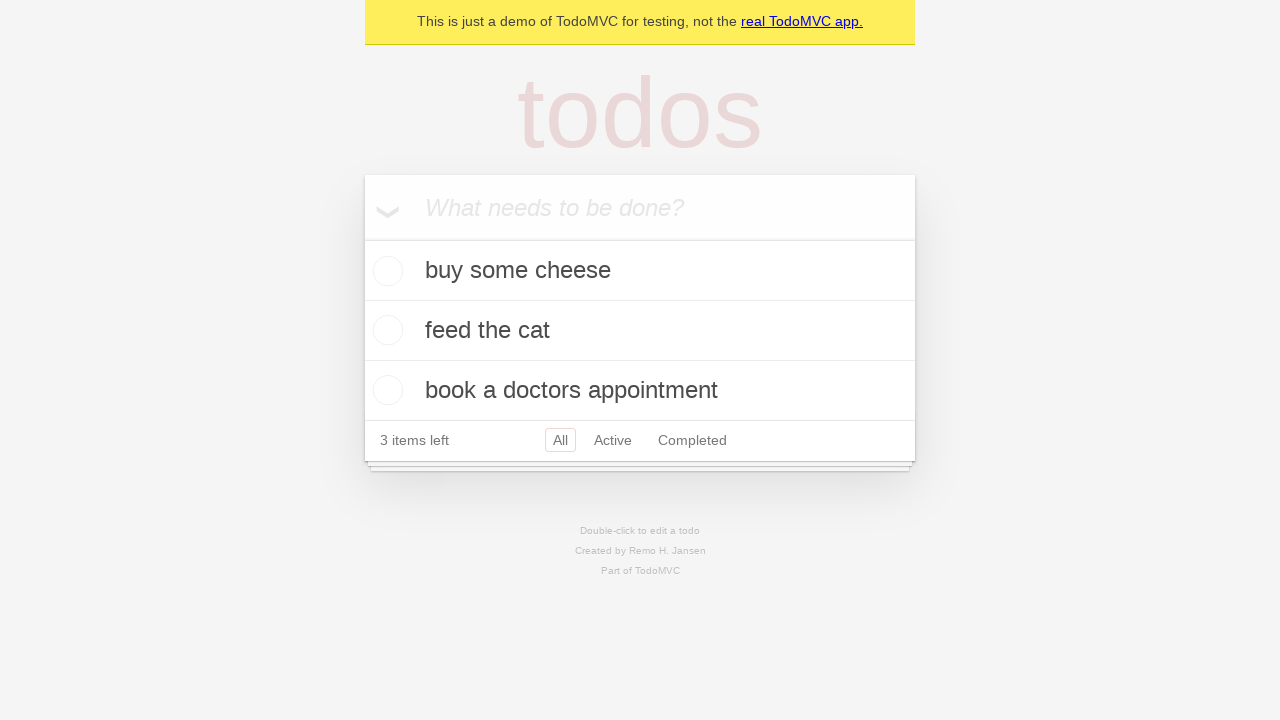

Double-clicked second todo to enter edit mode at (640, 331) on .todo-list li >> nth=1
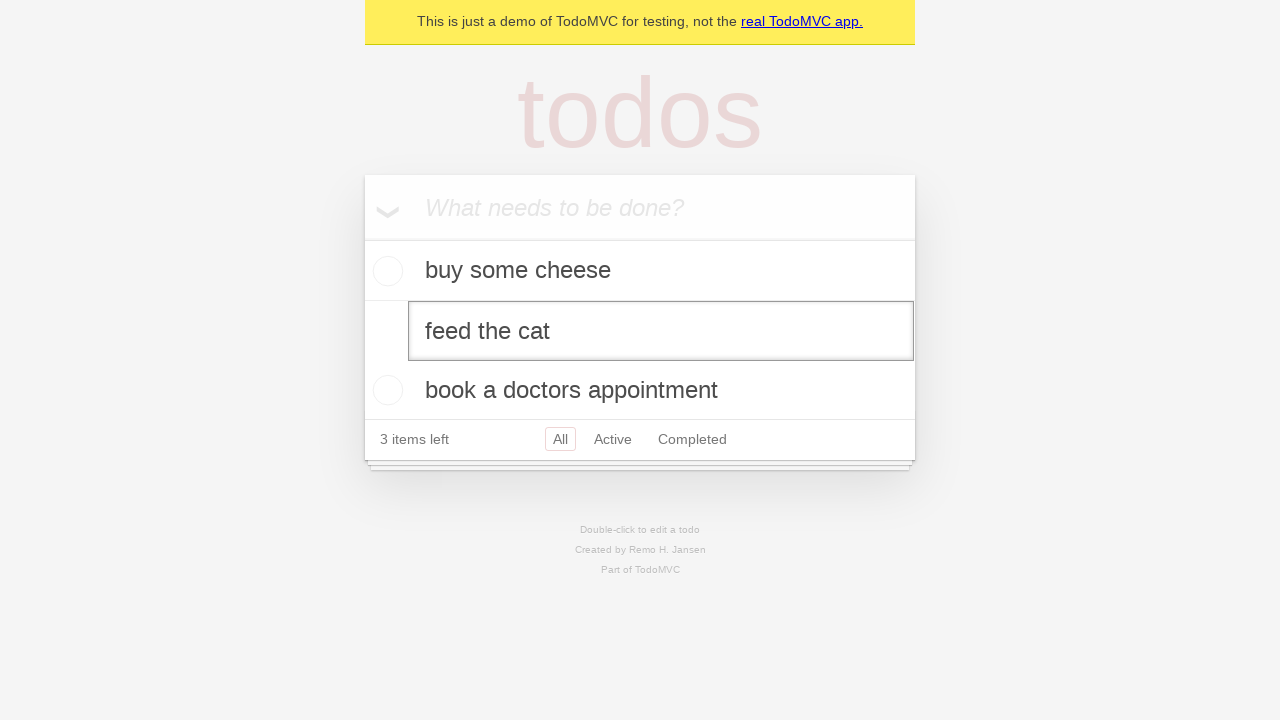

Filled edit field with new text 'buy some sausages' on .todo-list li >> nth=1 >> .edit
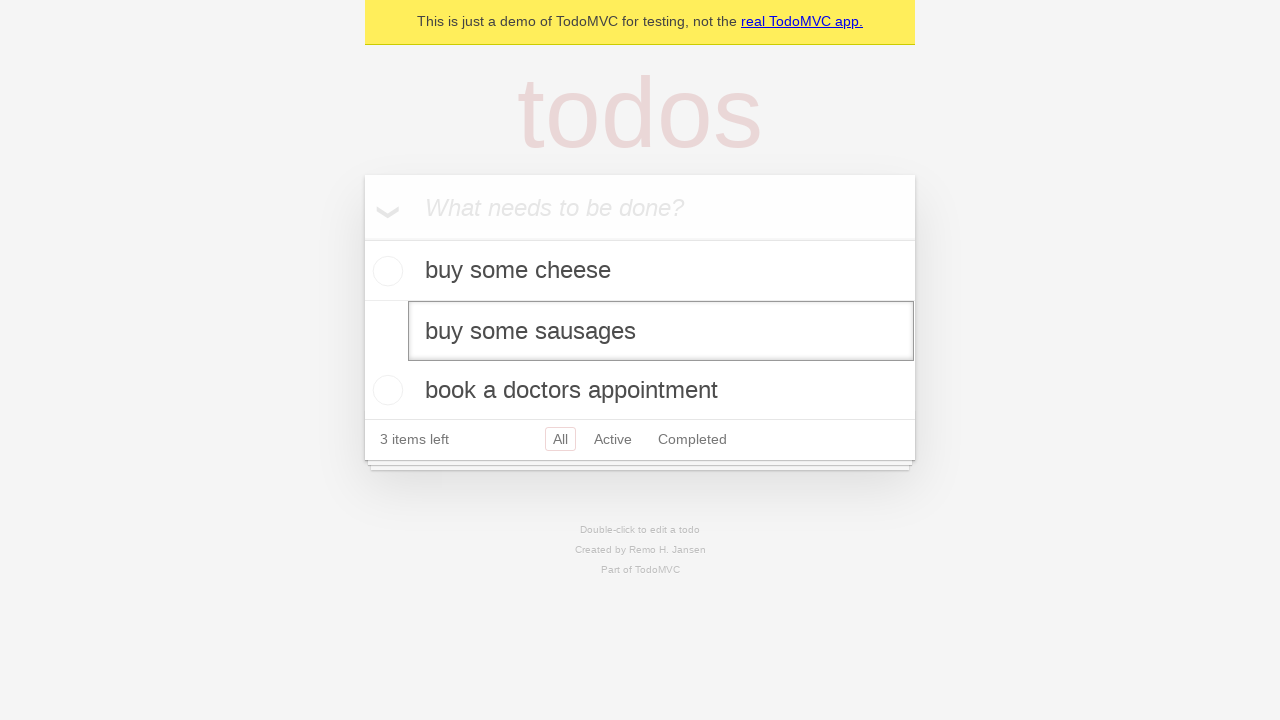

Triggered blur event on edit field to save changes
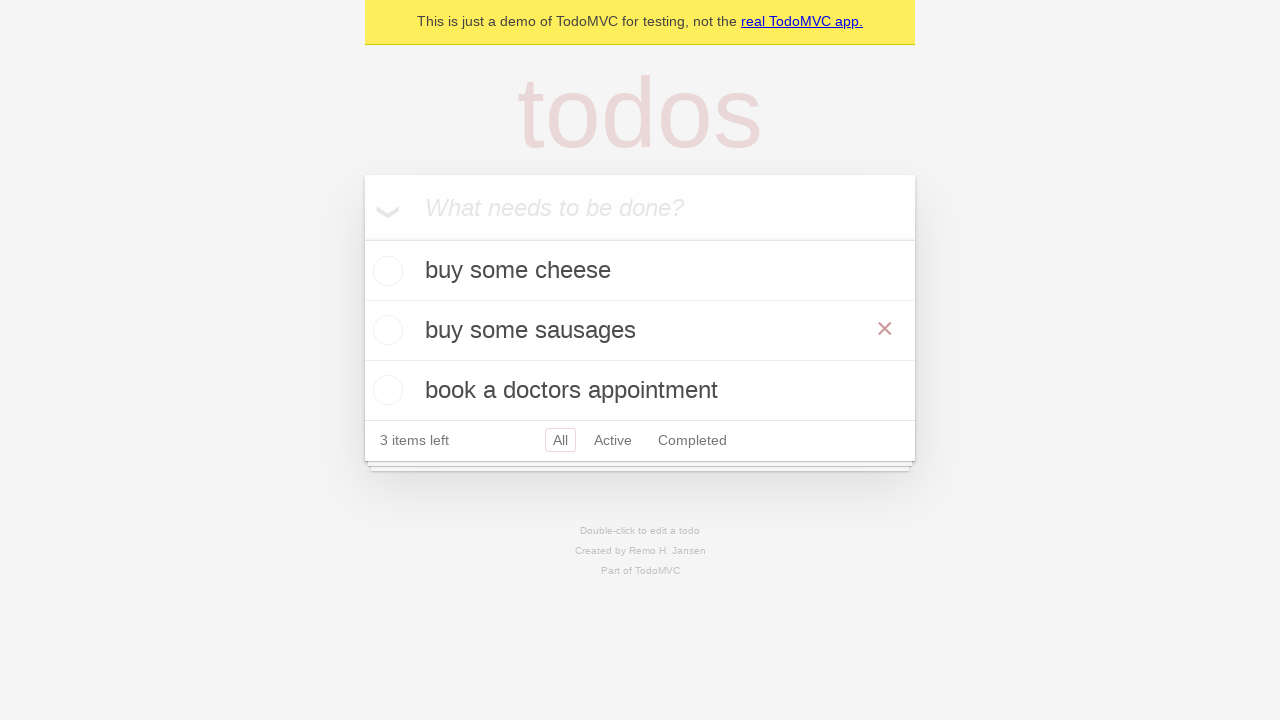

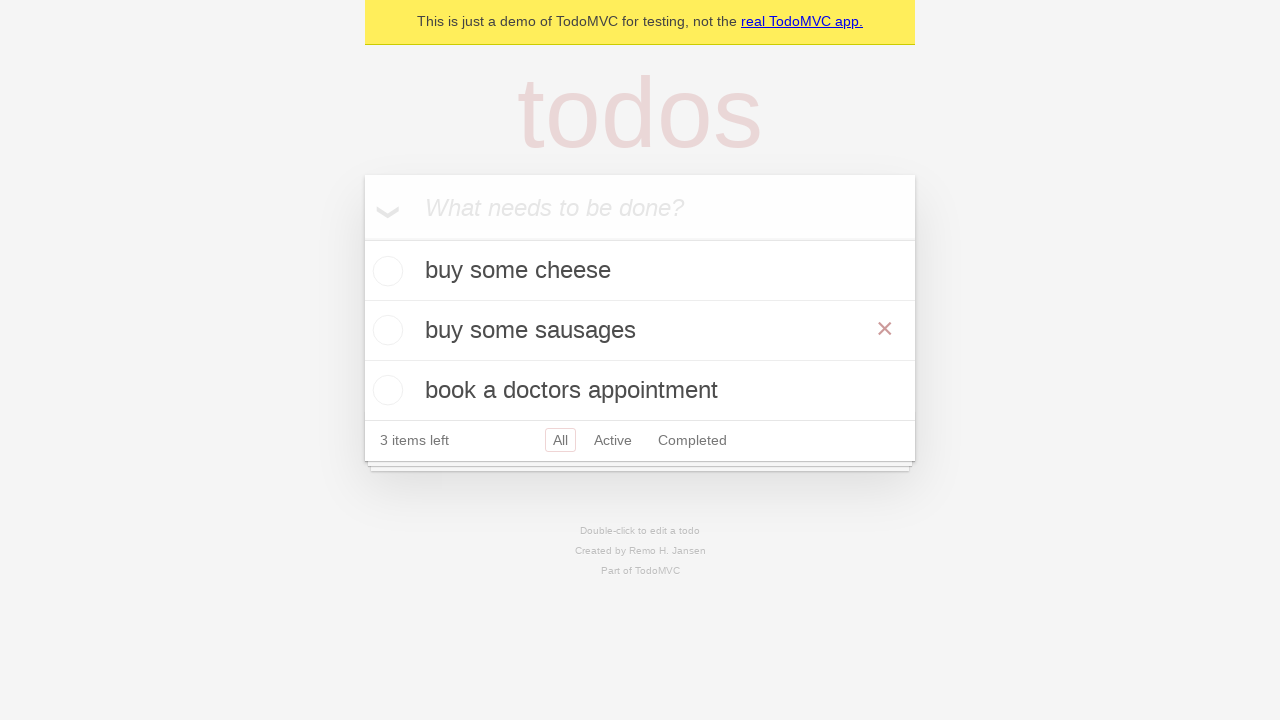